Navigates to Mars news page and verifies that news content elements are present on the page

Starting URL: https://data-class-mars.s3.amazonaws.com/Mars/index.html

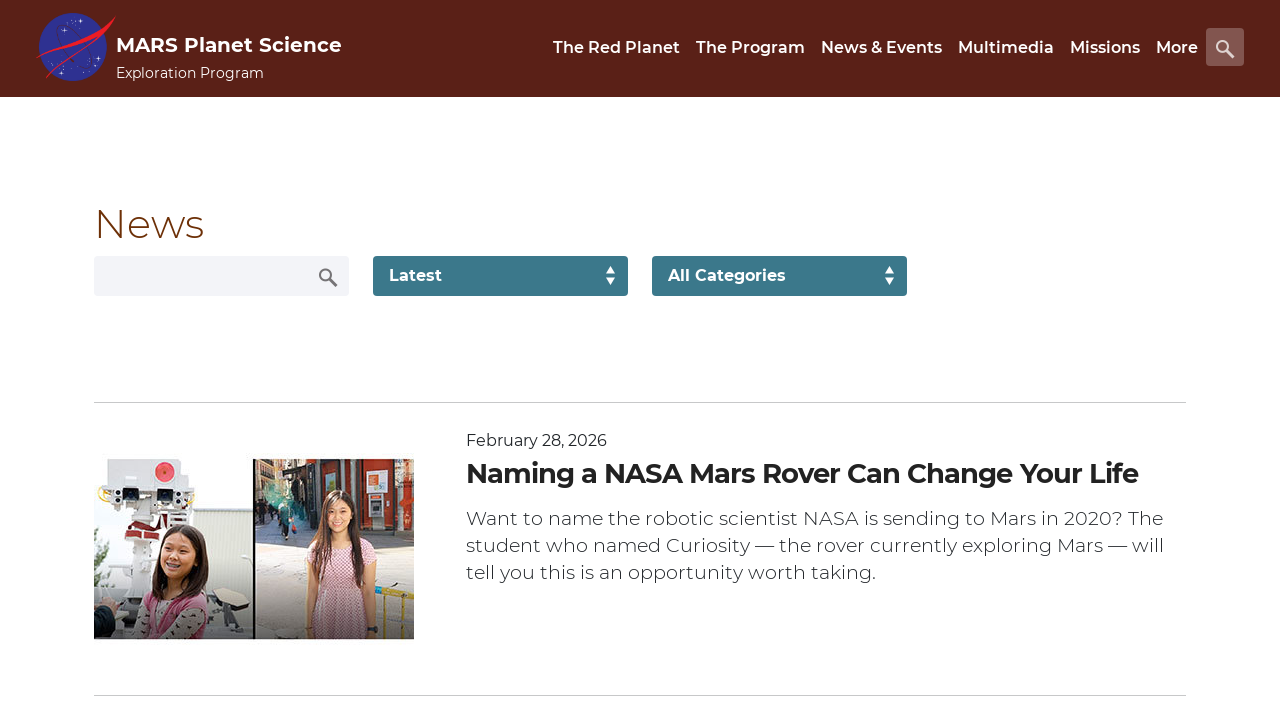

Navigated to Mars news page
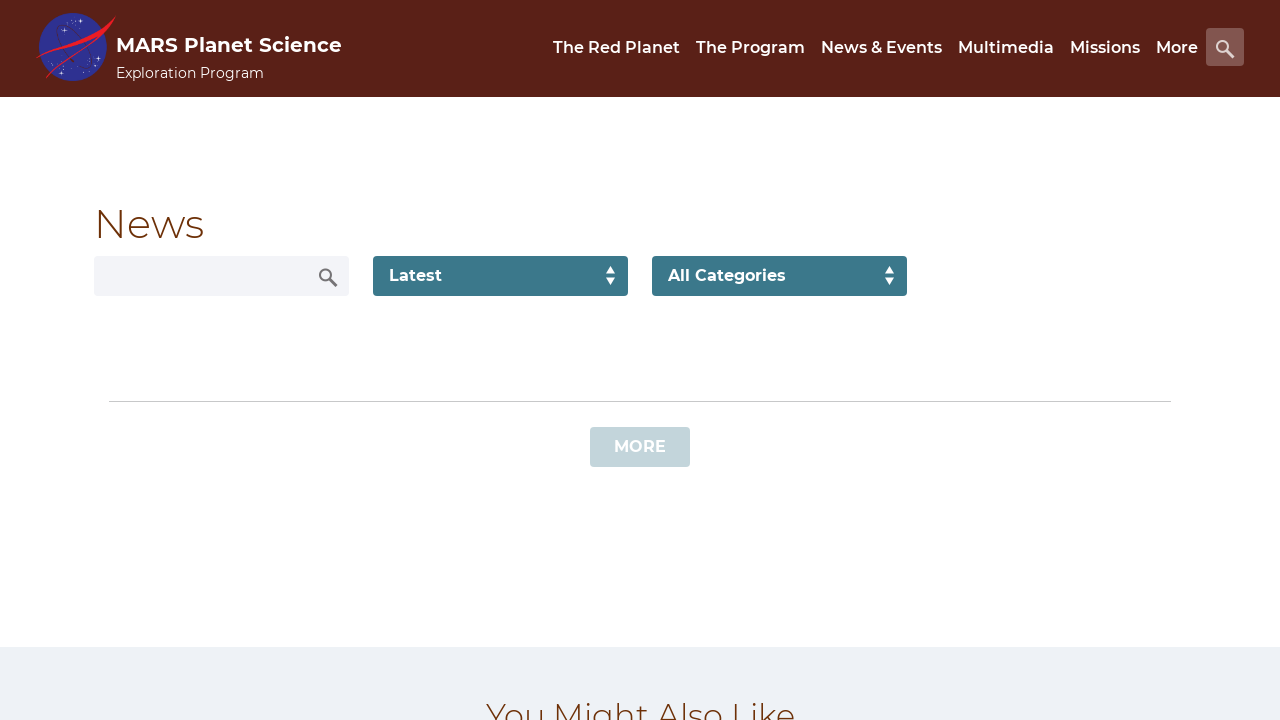

News content list loaded
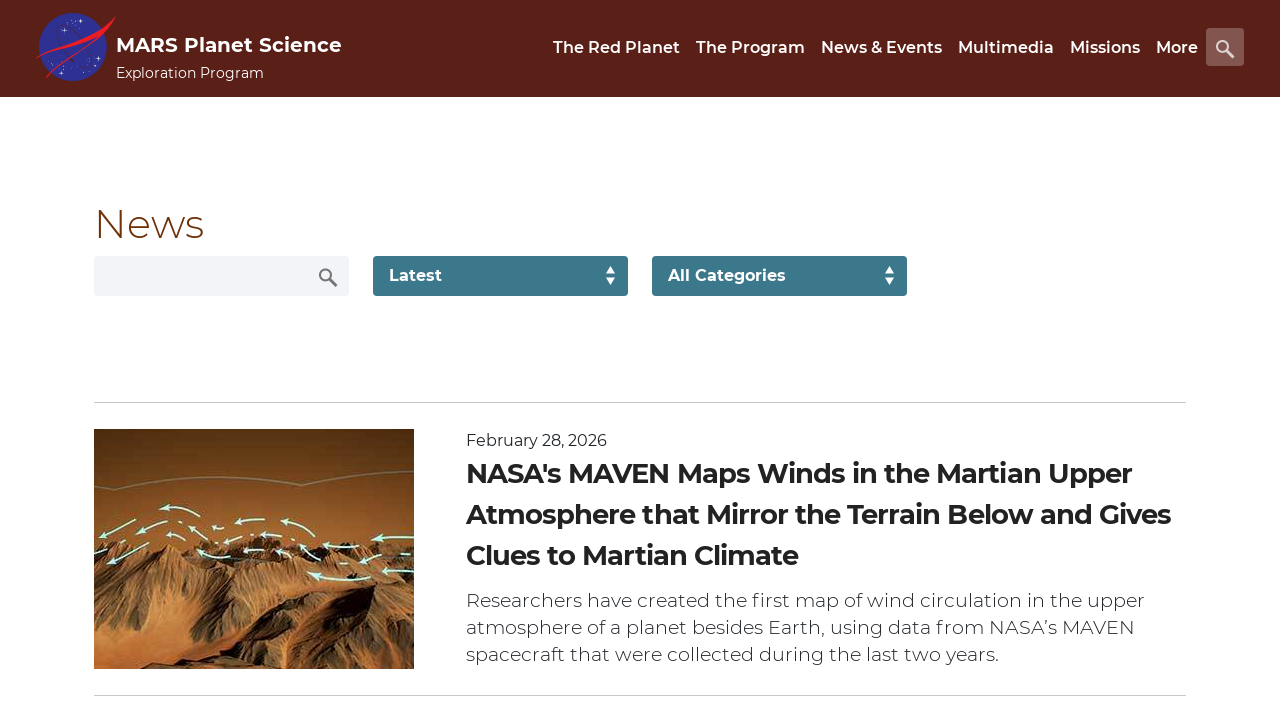

News title element is present on the page
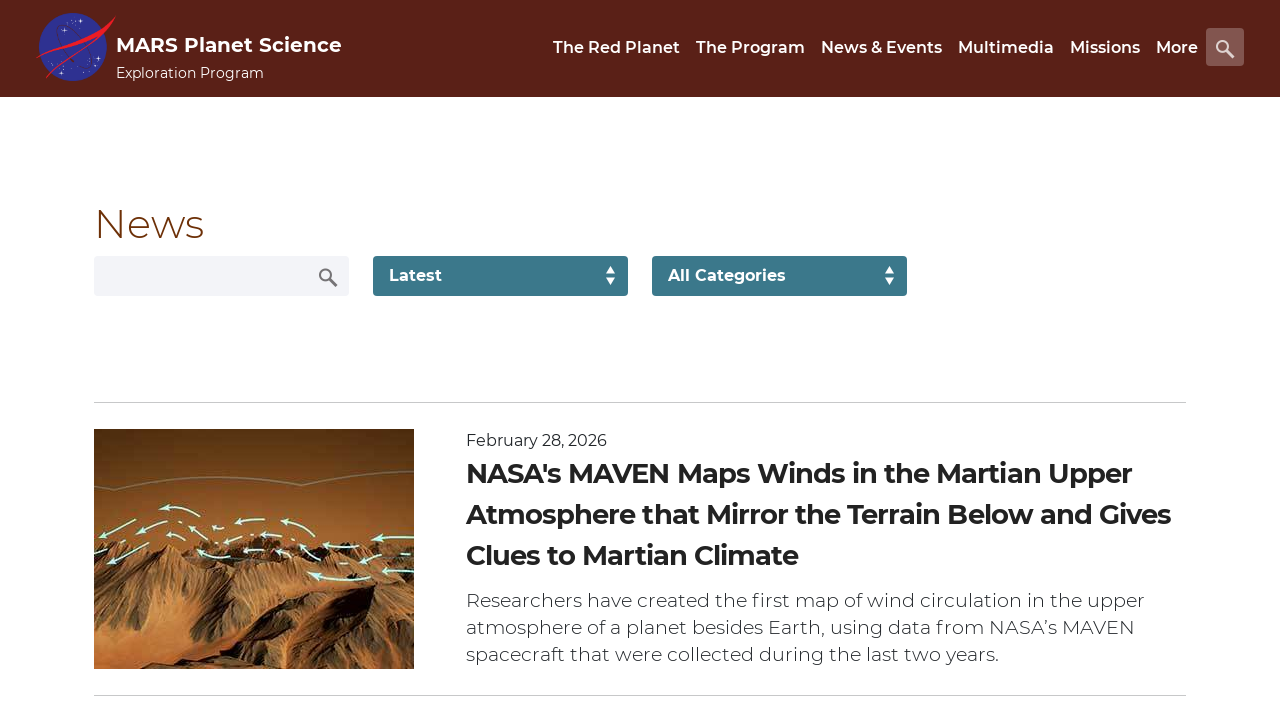

Article teaser element is present on the page
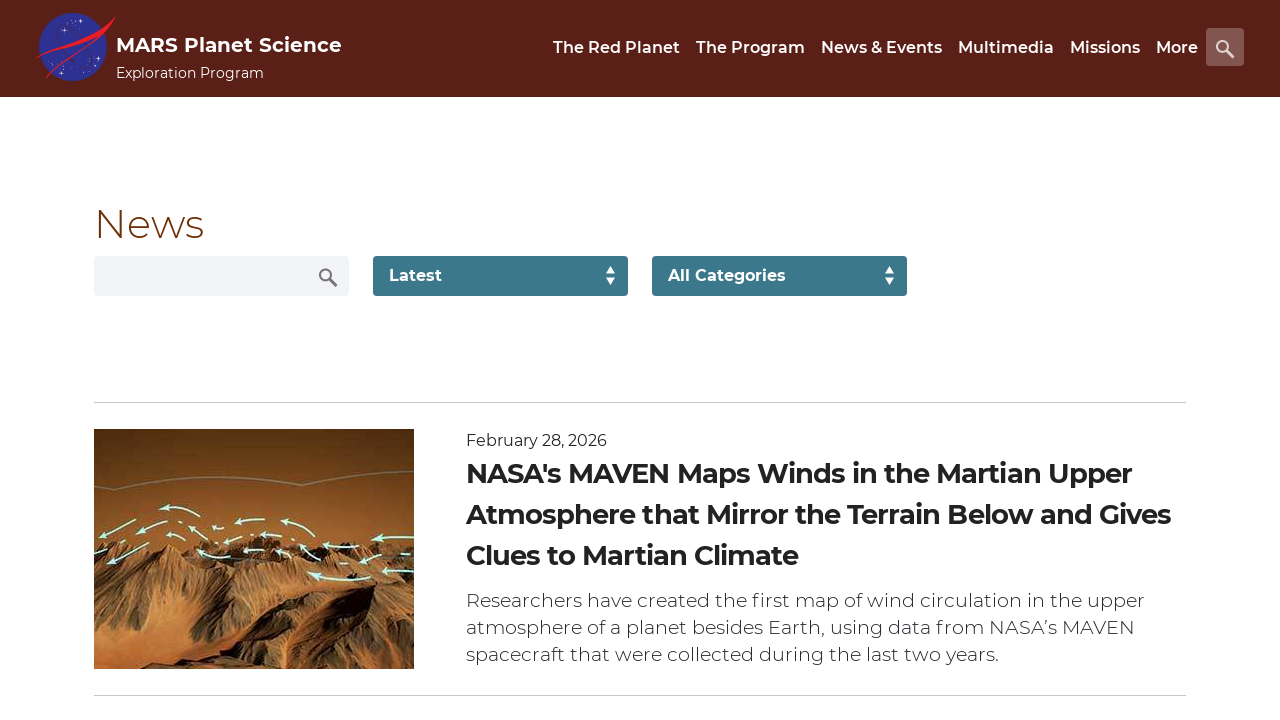

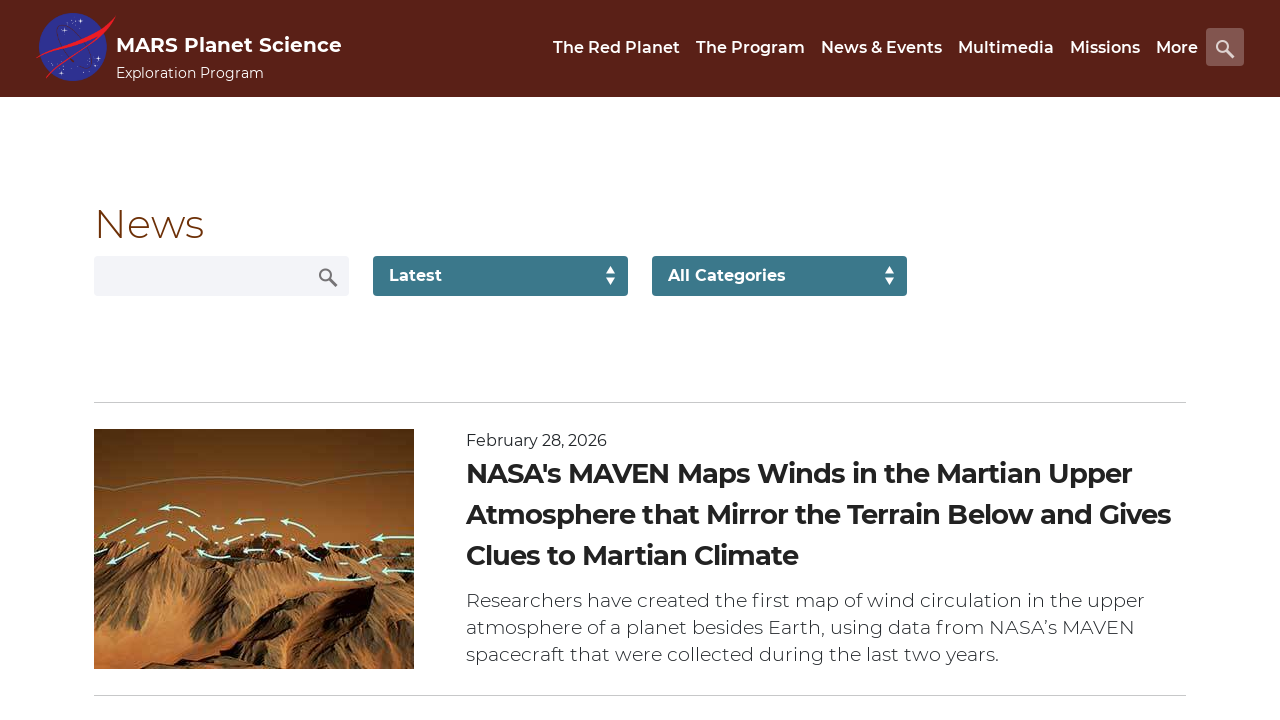